Tests checkbox functionality by checking both checkboxes on the page and verifying they are both in a checked state

Starting URL: https://the-internet.herokuapp.com/checkboxes

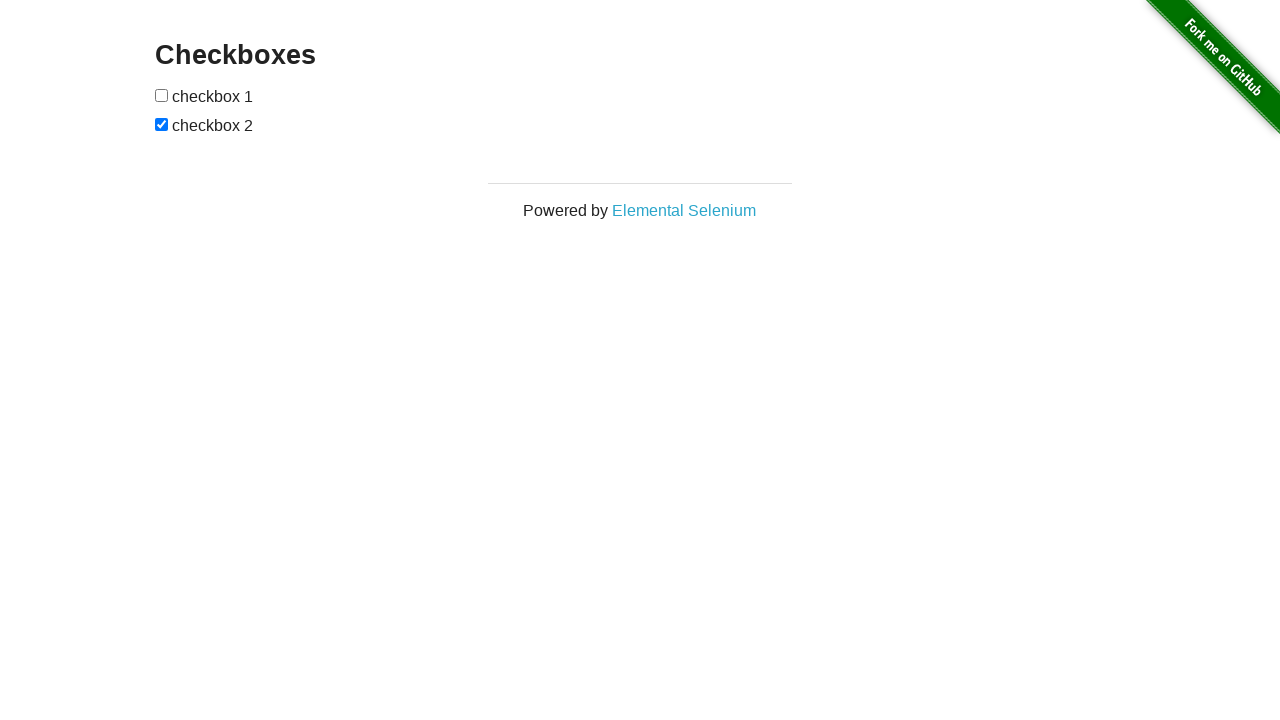

Located the second checkbox on the page
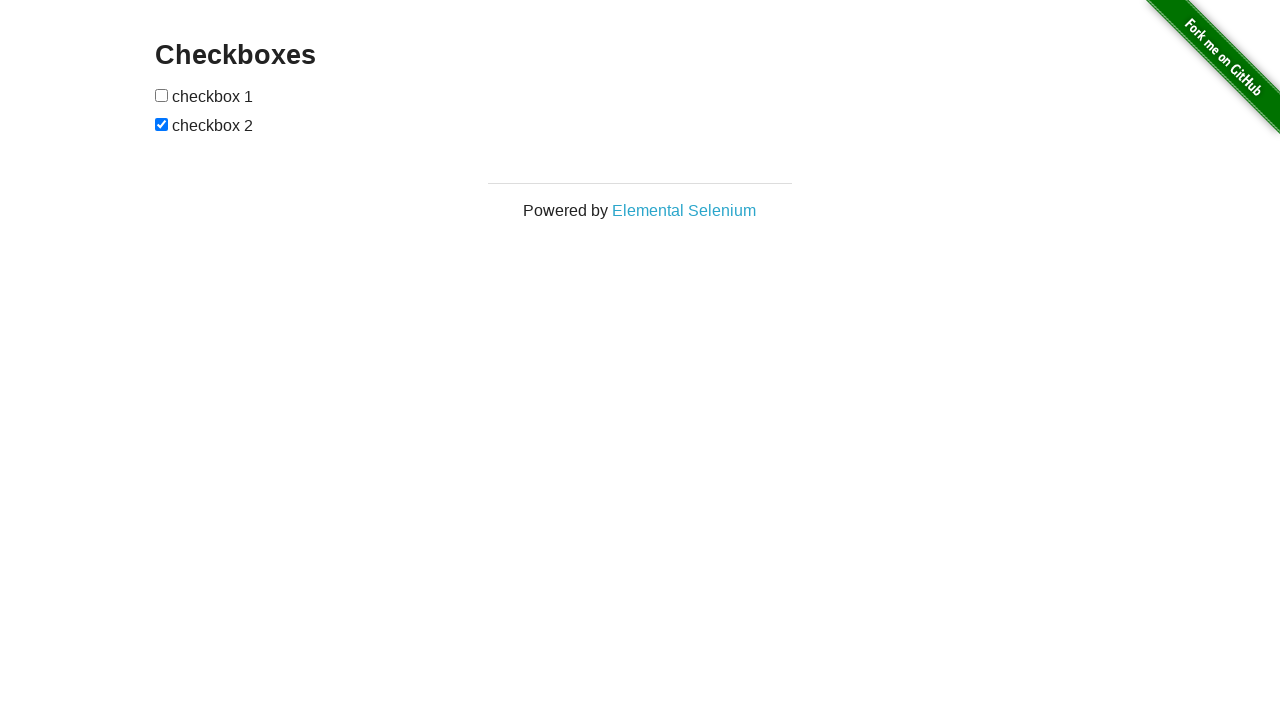

Located the first checkbox on the page
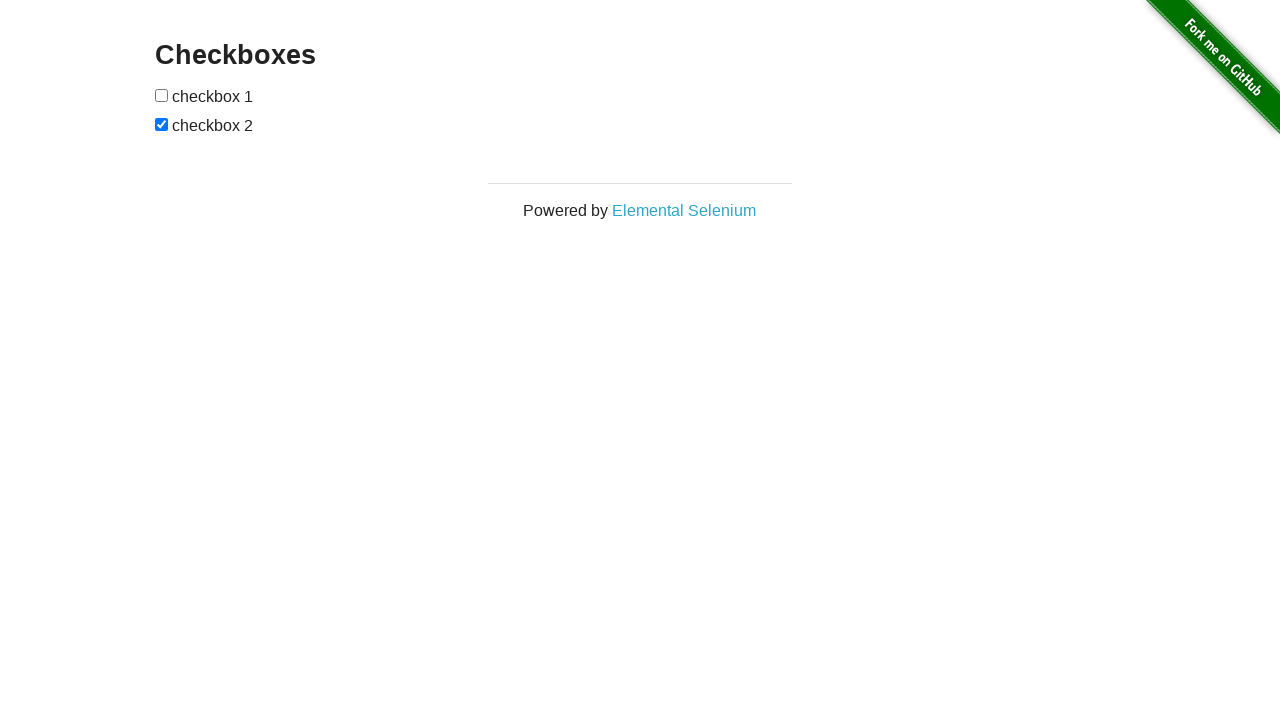

Verified first checkbox is not checked
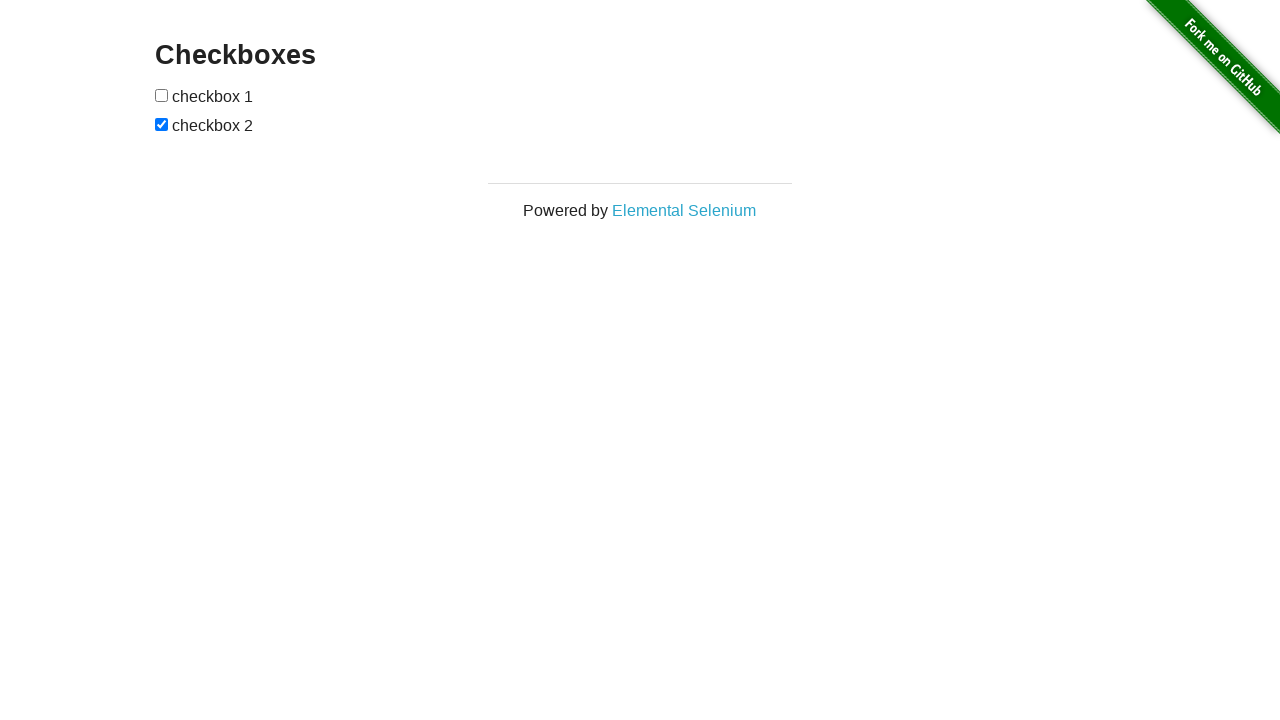

Checked the first checkbox at (162, 95) on input[type='checkbox'] >> nth=0
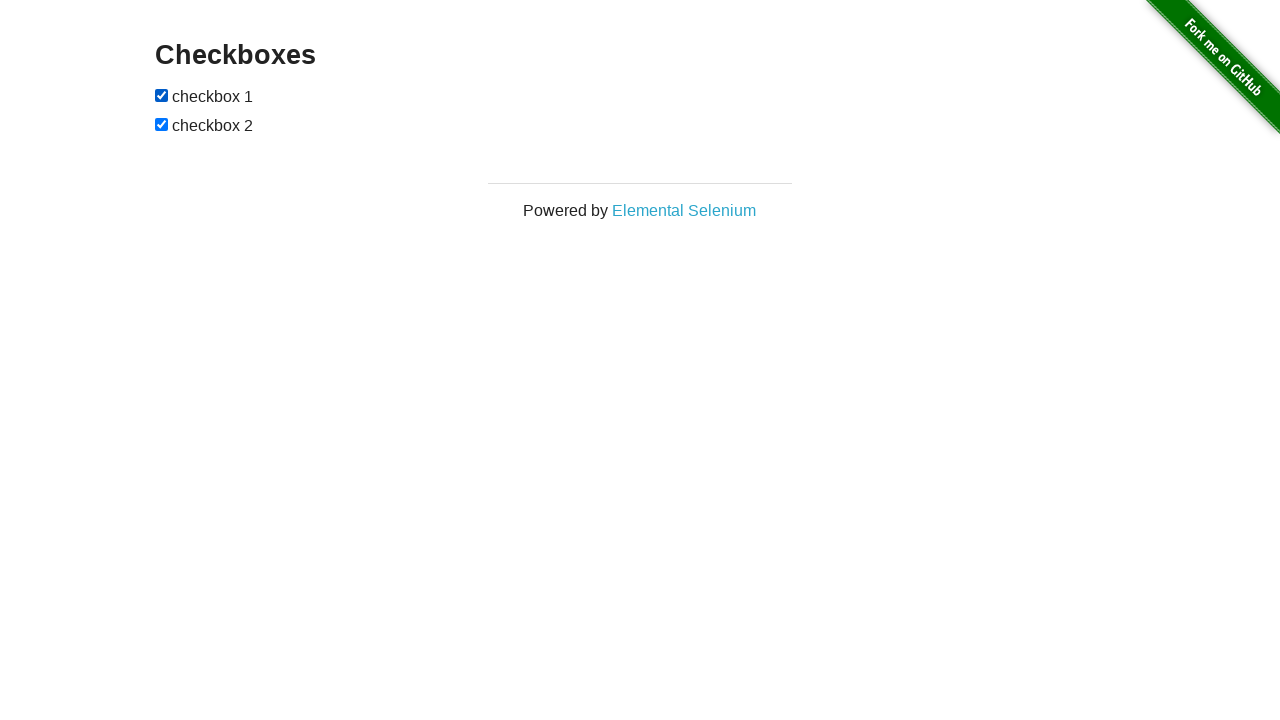

Verified first checkbox is checked
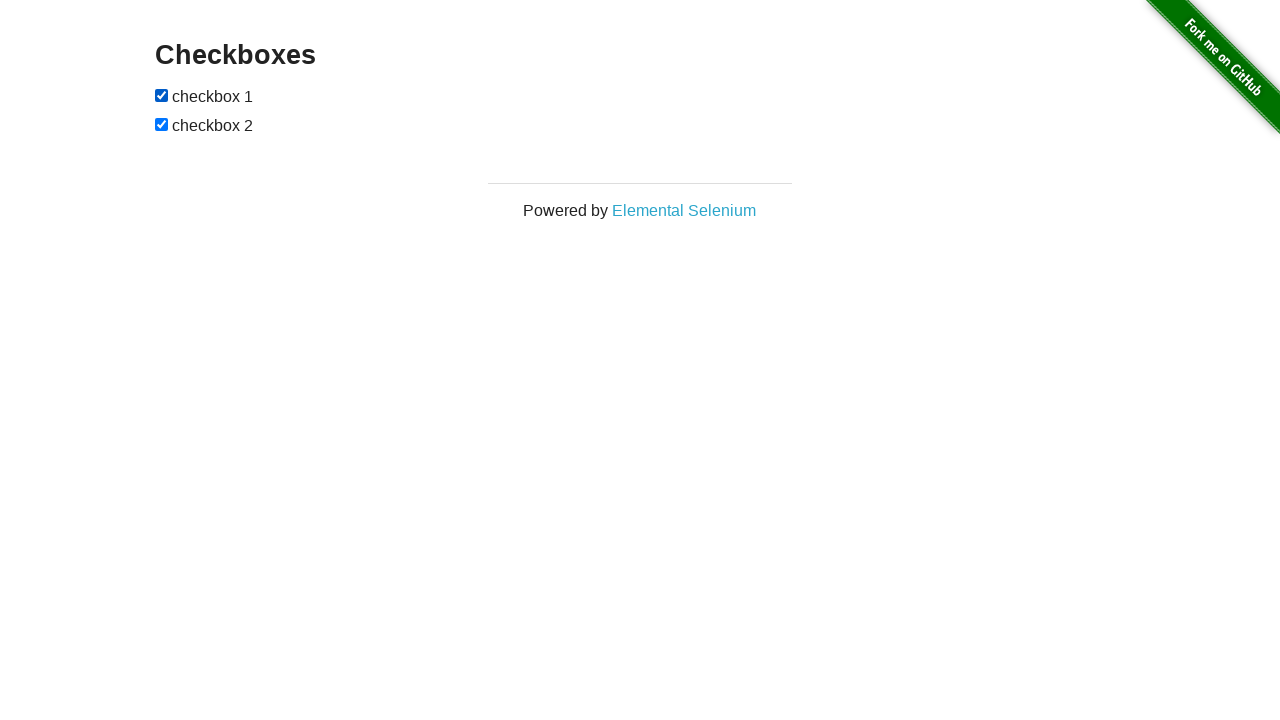

Verified second checkbox is checked
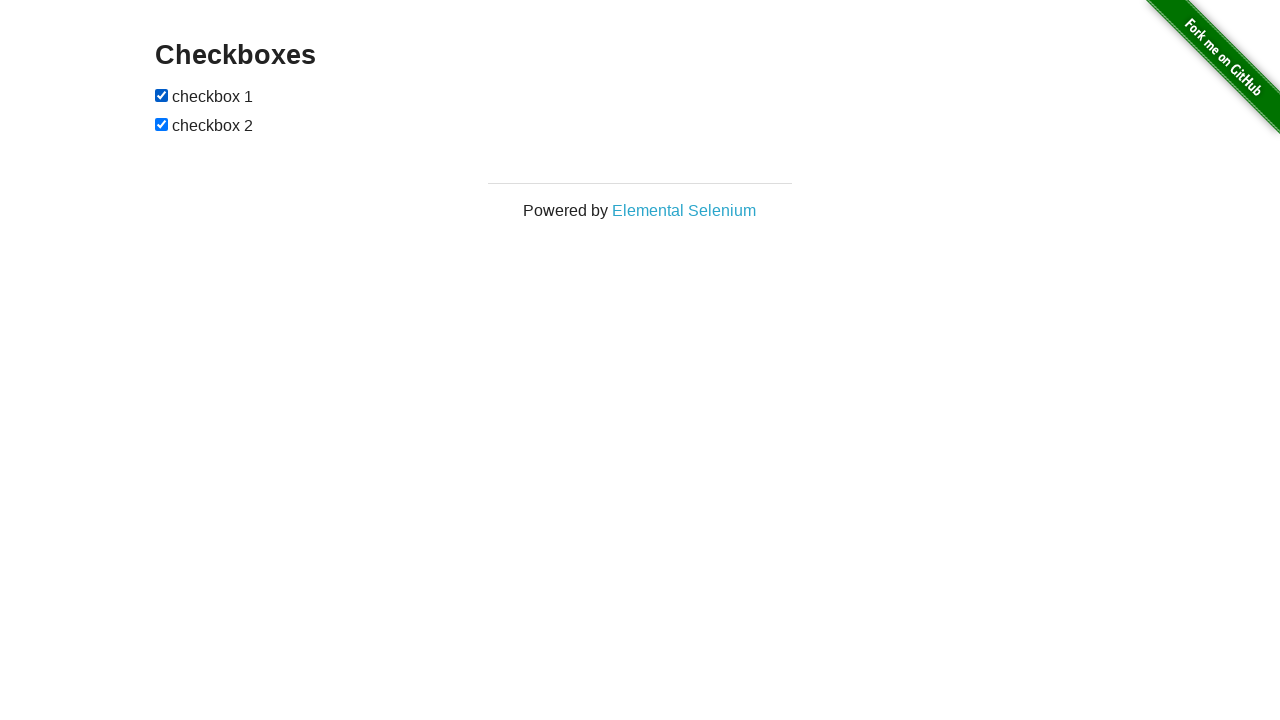

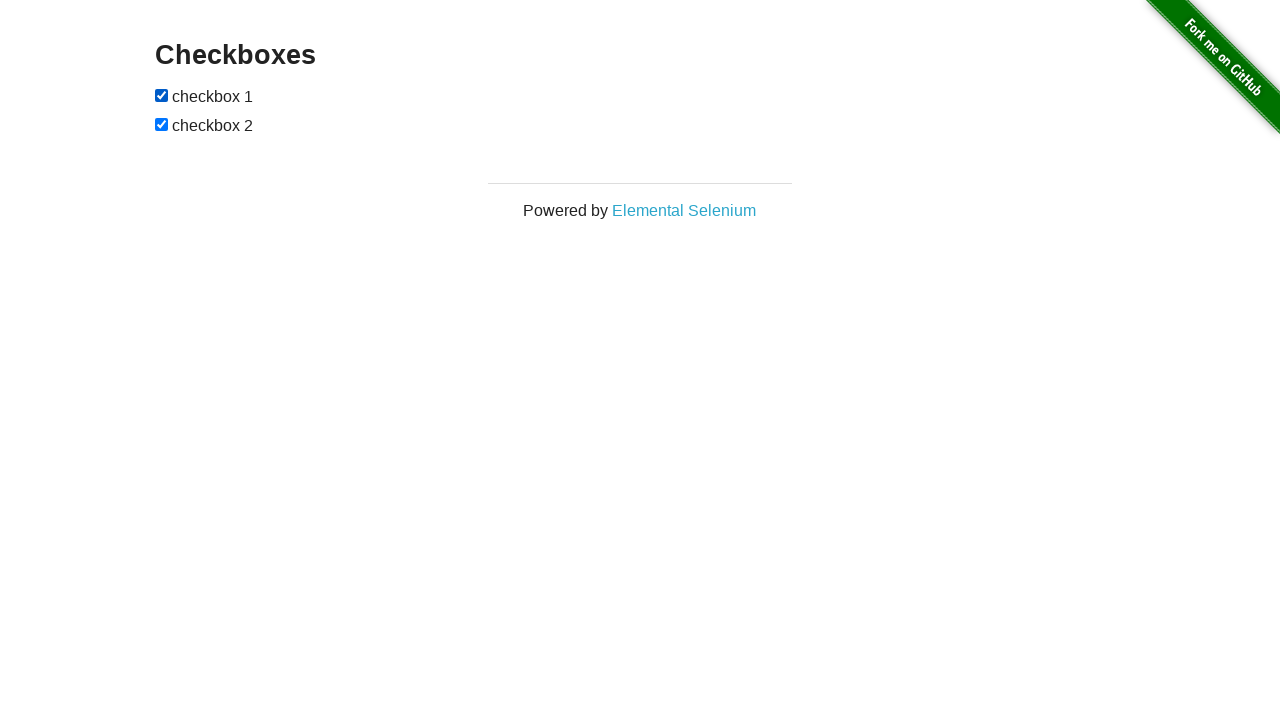